Tests the location search functionality on Swiggy by entering a location name in the location input field

Starting URL: https://www.swiggy.com/

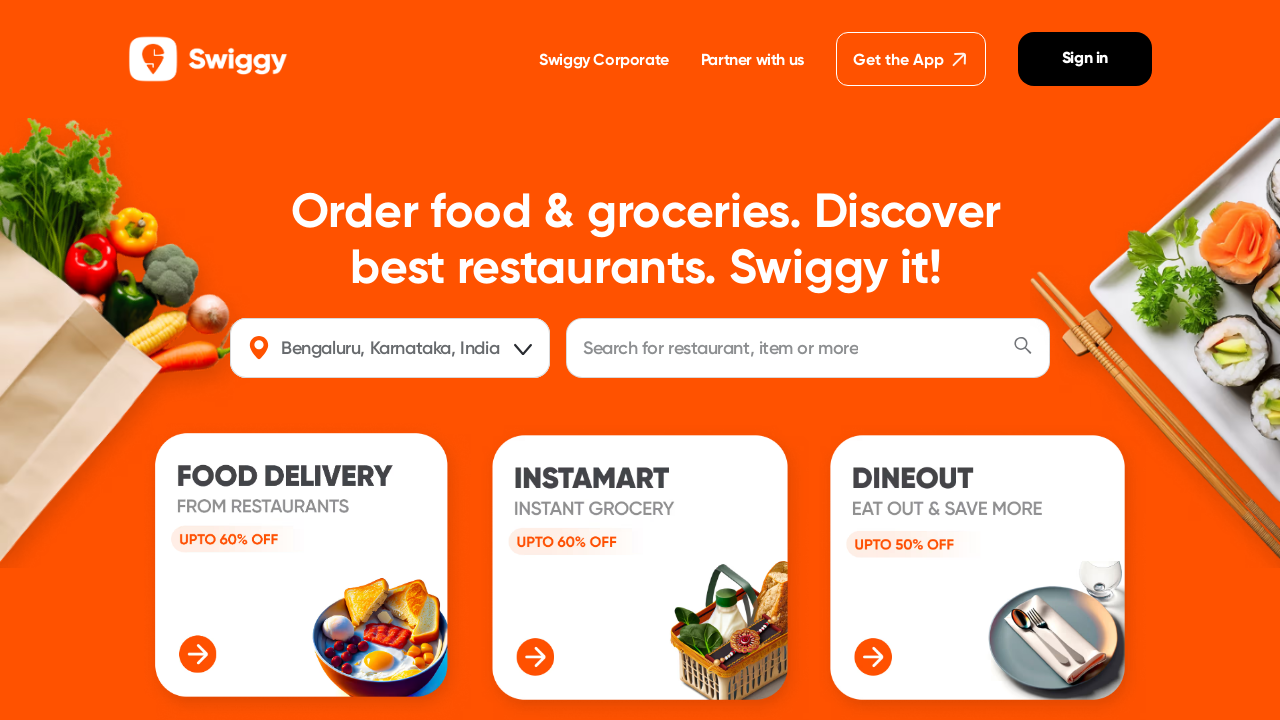

Filled location input field with 'thooraipakam' on #location
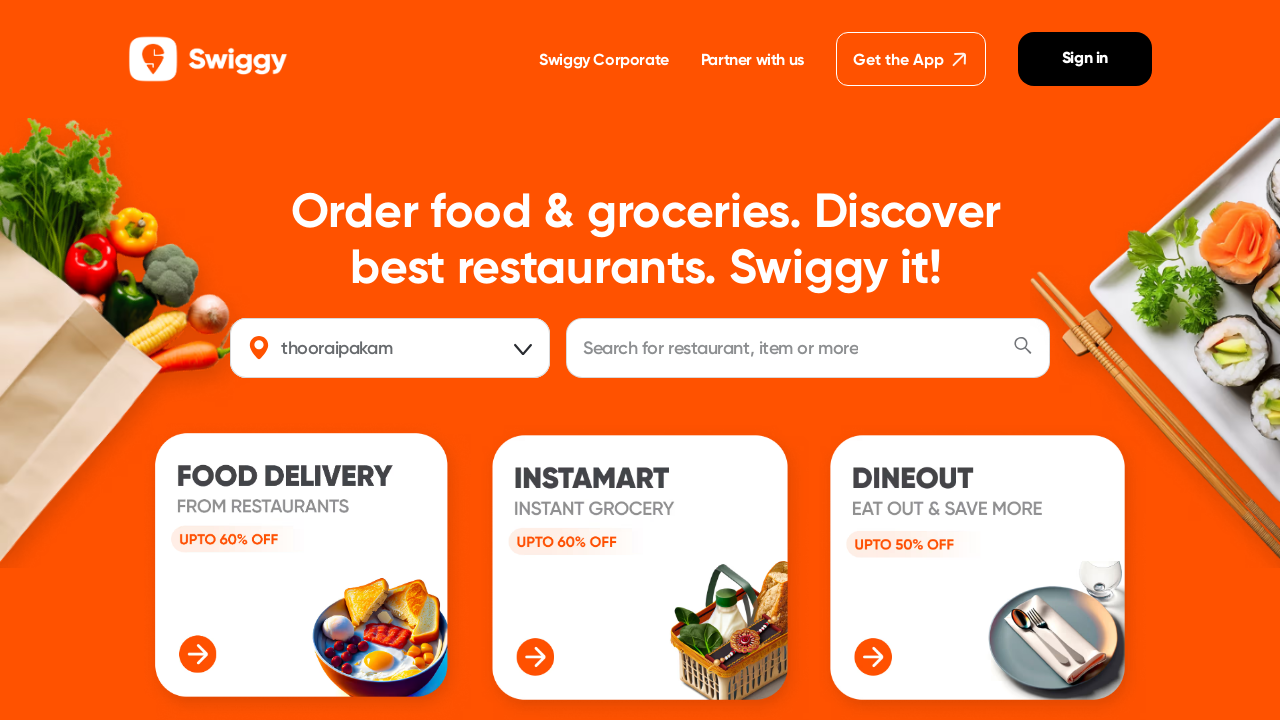

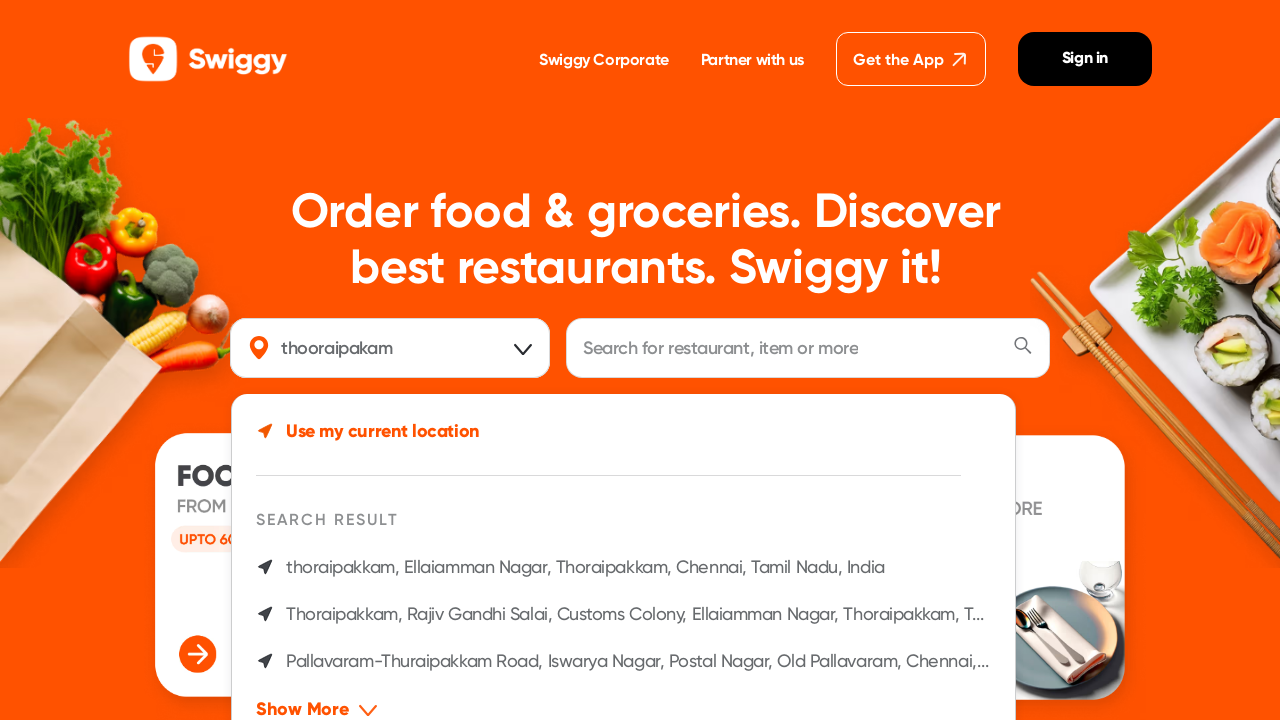